Navigates to YouTube homepage

Starting URL: http://youtube.com

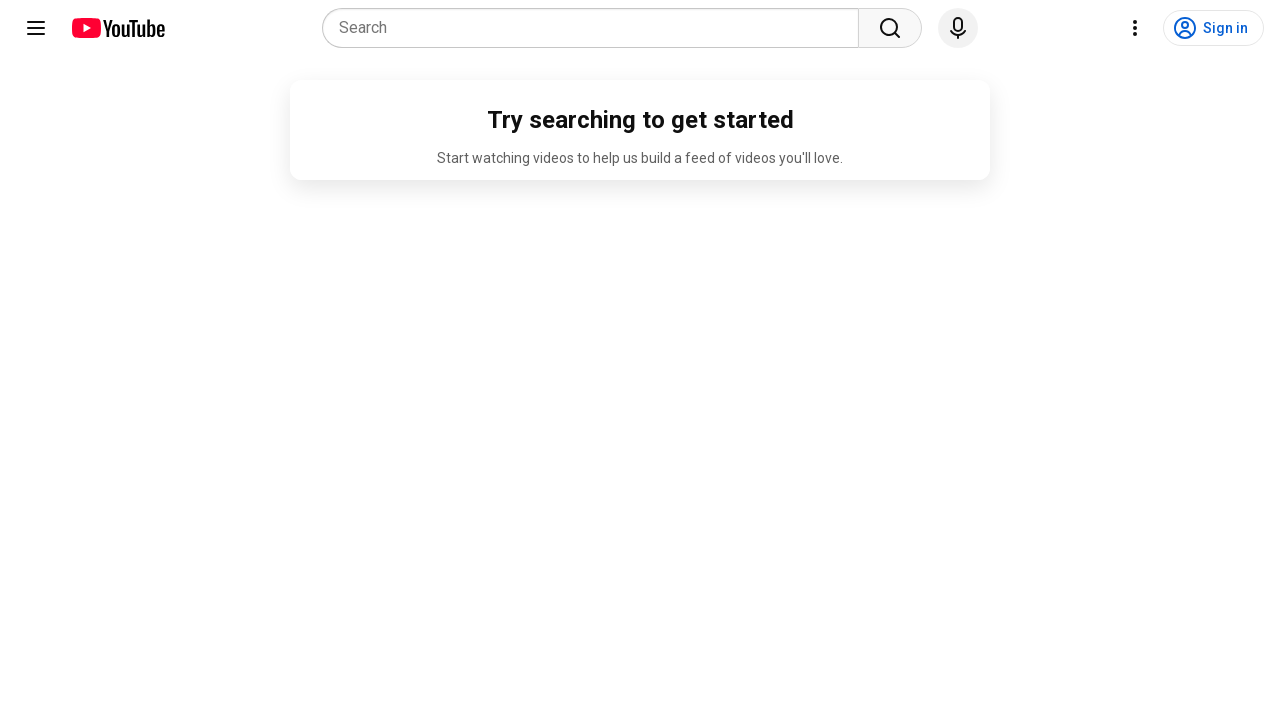

Navigated to YouTube homepage
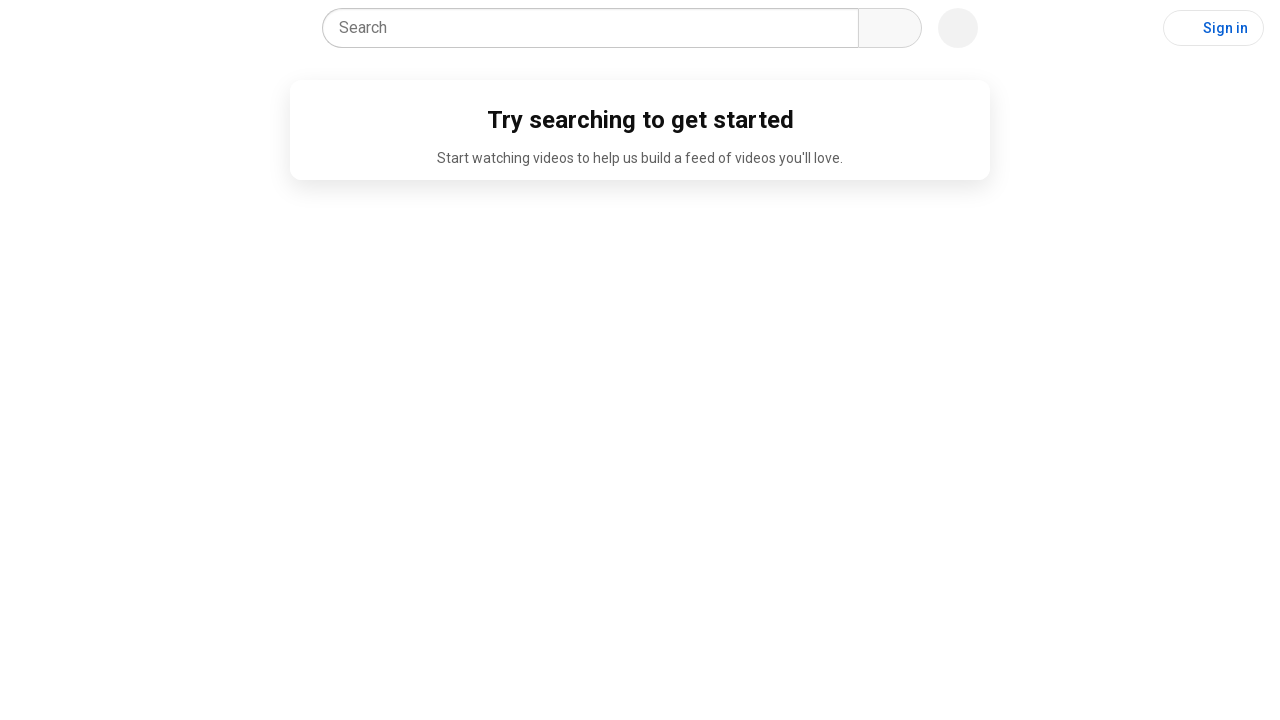

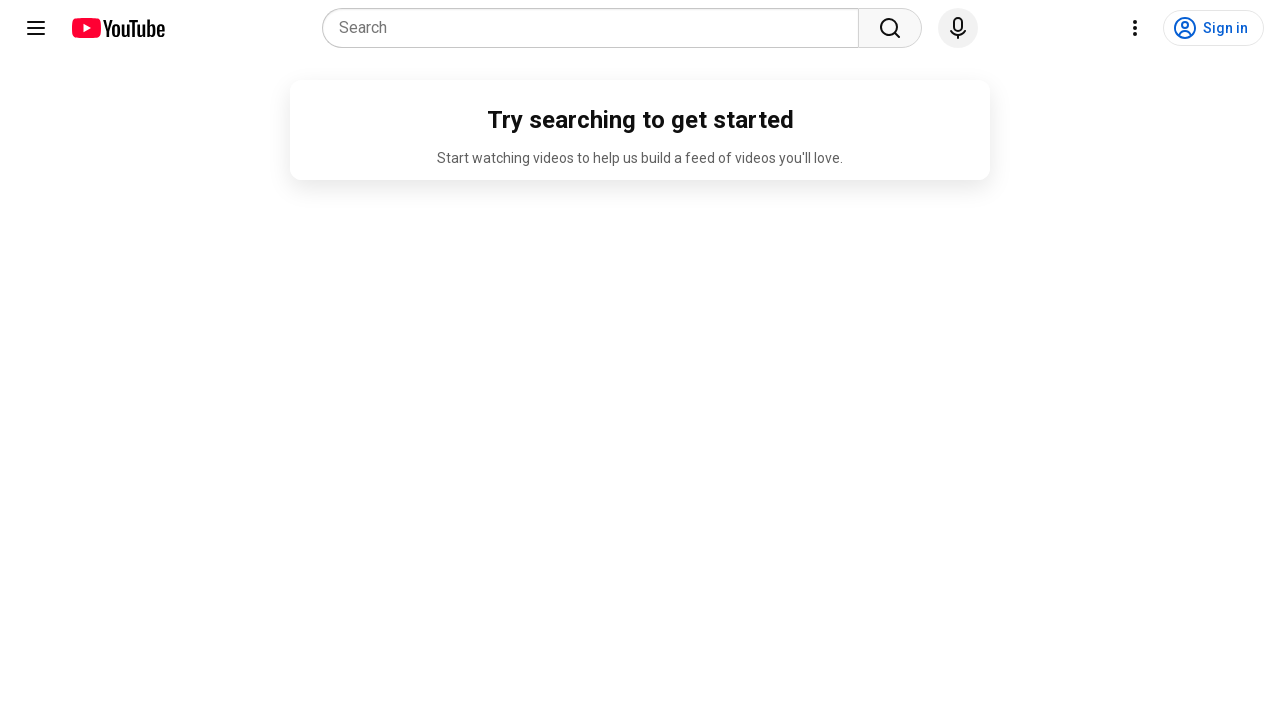